Creates a new paste on Pastebin by filling in the text content, selecting a 10-minute expiration time, and entering a paste name before submitting

Starting URL: https://pastebin.com/

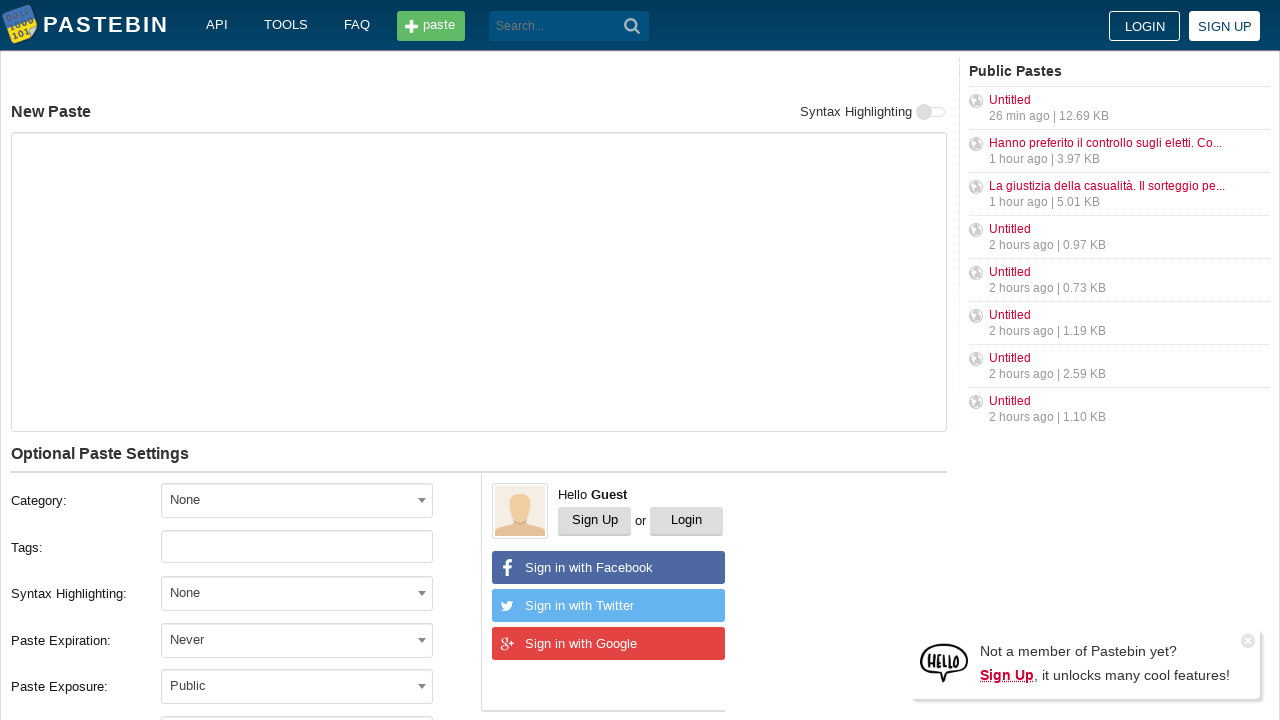

Filled paste content text area with 'Hello from WebDriver' on #postform-text
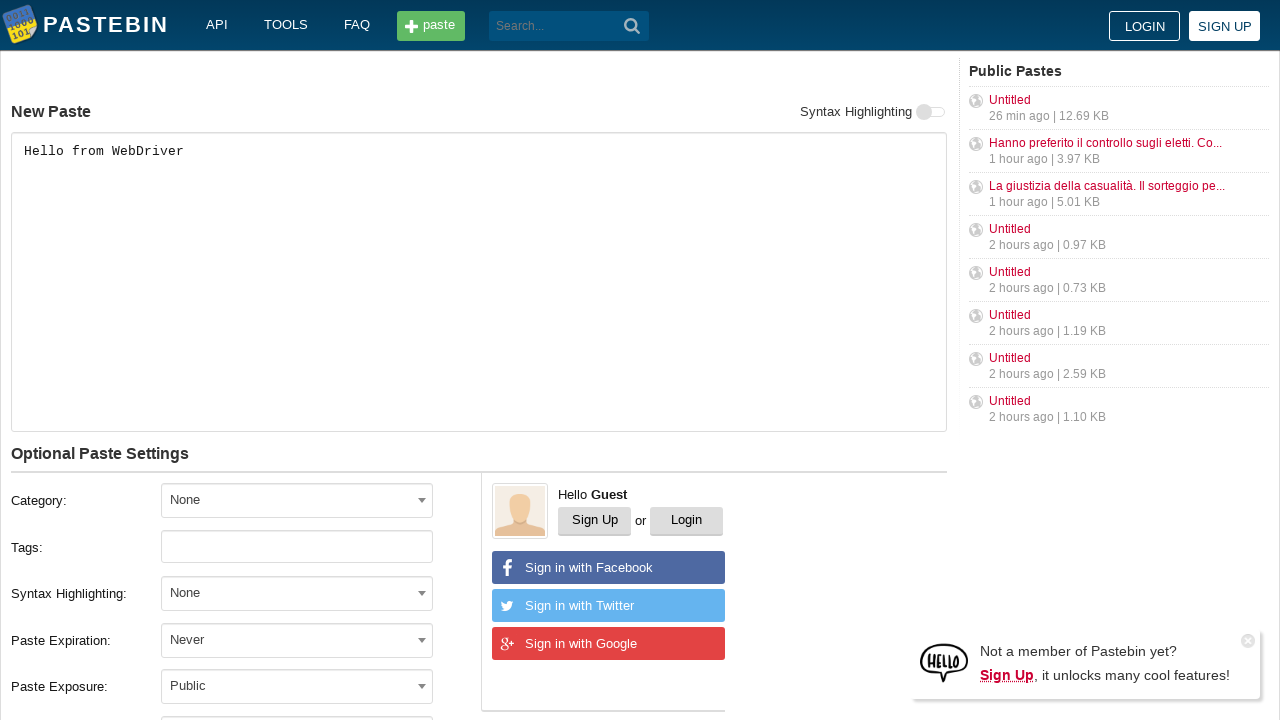

Clicked on expiration dropdown at (297, 640) on xpath=//*[@id="select2-postform-expiration-container"]
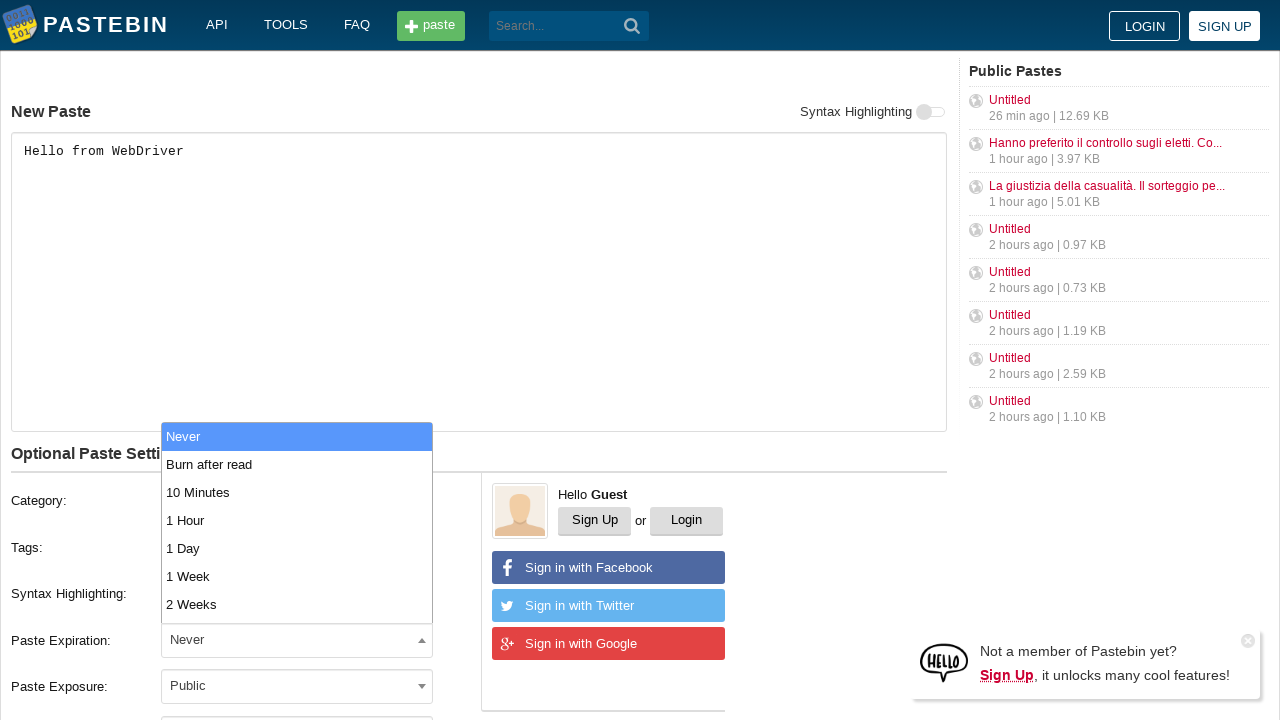

Selected 10 Minutes expiration time at (297, 492) on xpath=//li[text()='10 Minutes']
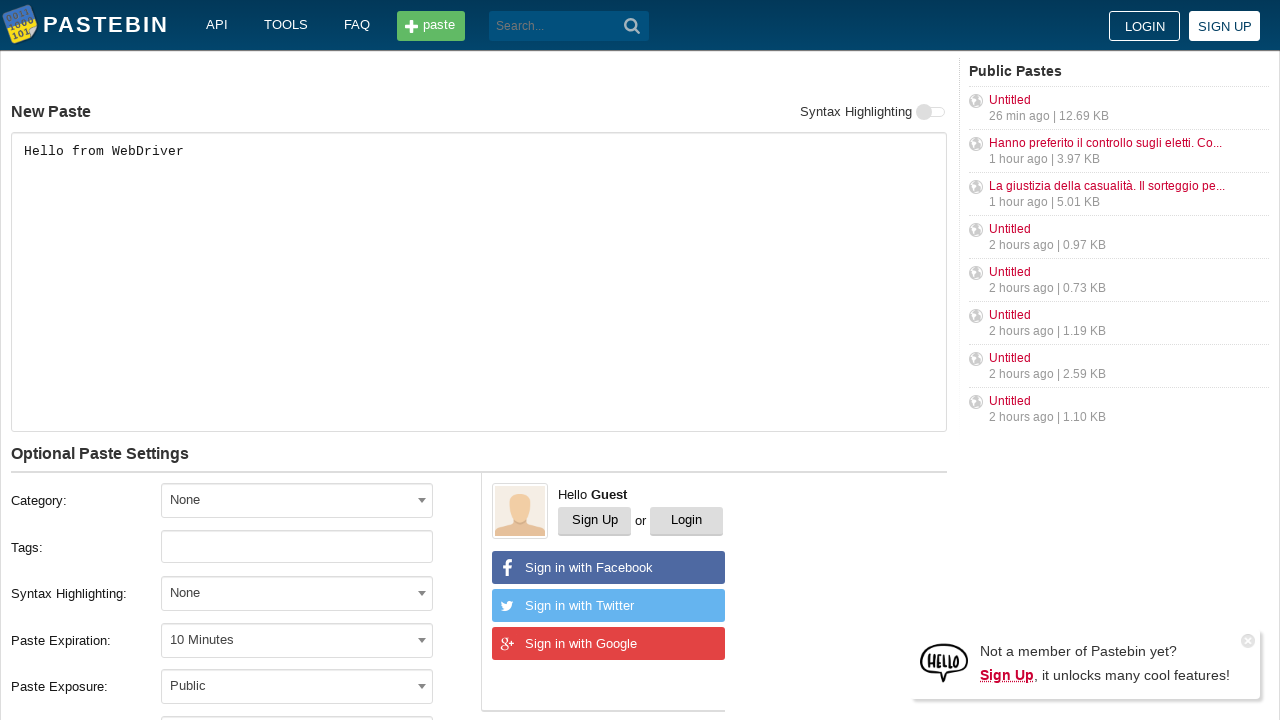

Filled paste name field with 'helloweb' on #postform-name
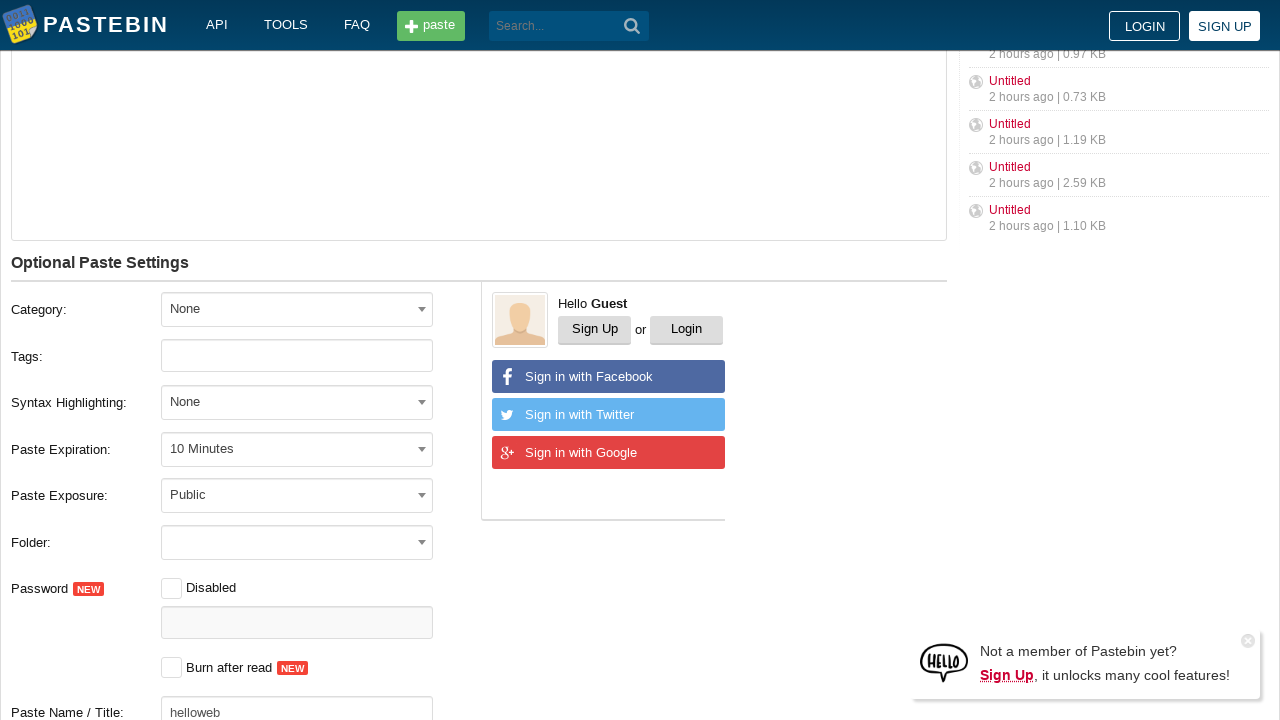

Pressed Enter to submit the new paste on #postform-name
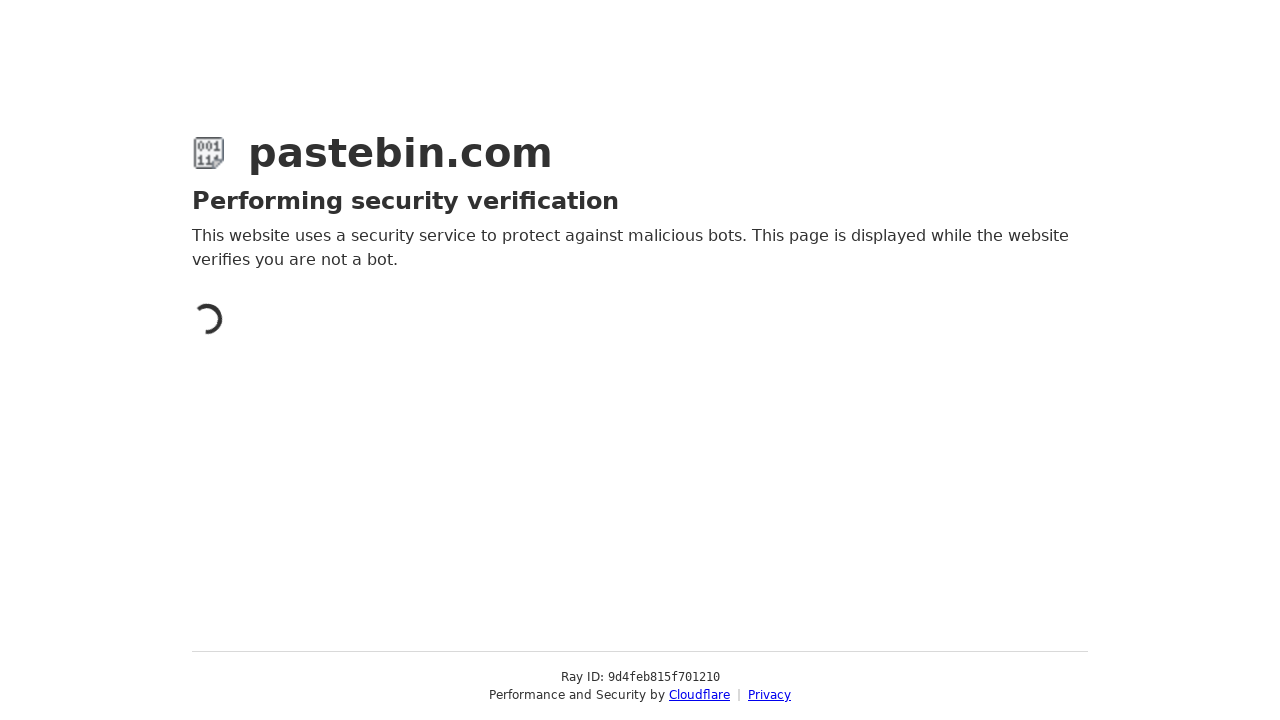

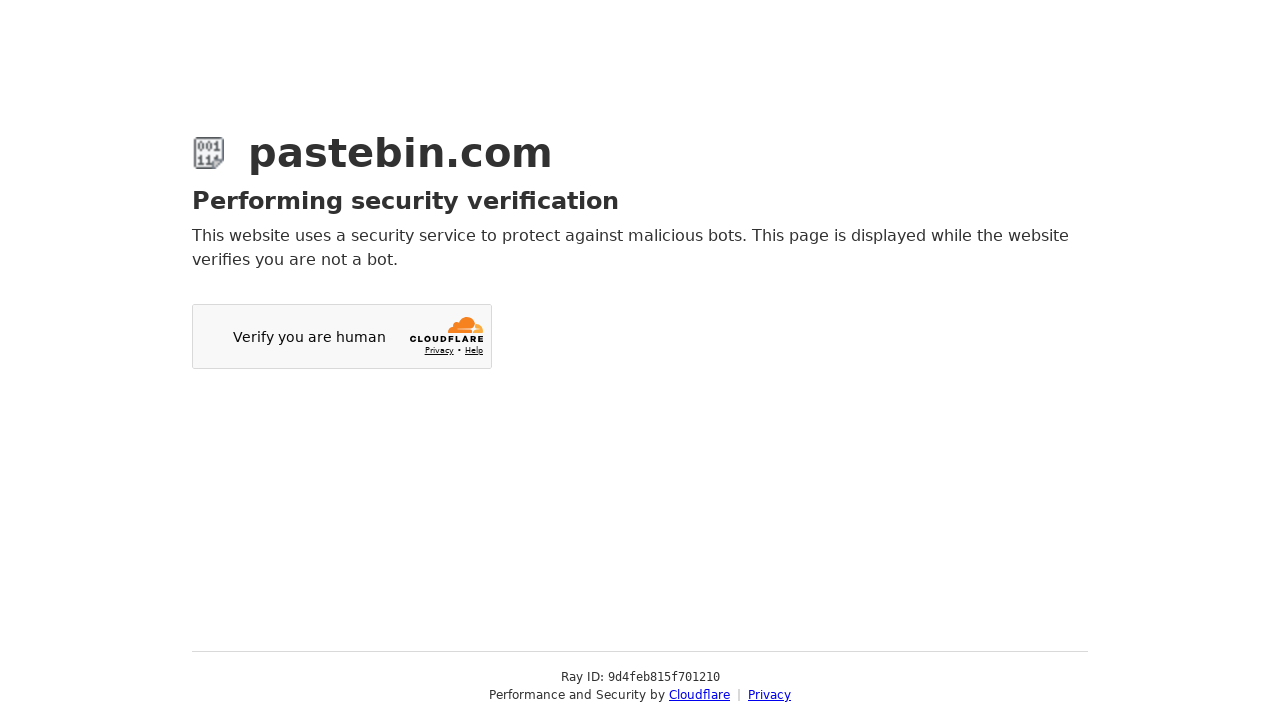